Creates multiple todo items, marks one as completed, then clicks the clear completed button

Starting URL: https://todomvc.com/examples/react/dist/#/

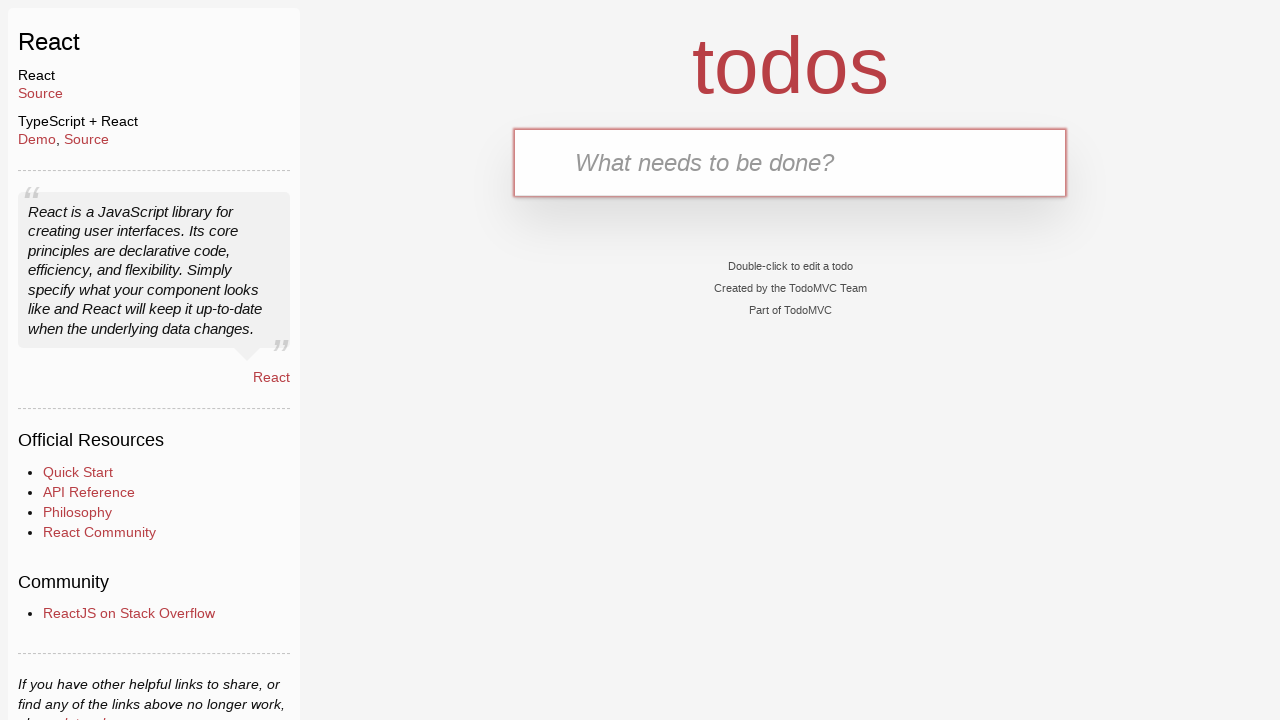

Clicked on the todo input field at (790, 162) on [data-testid="text-input"]
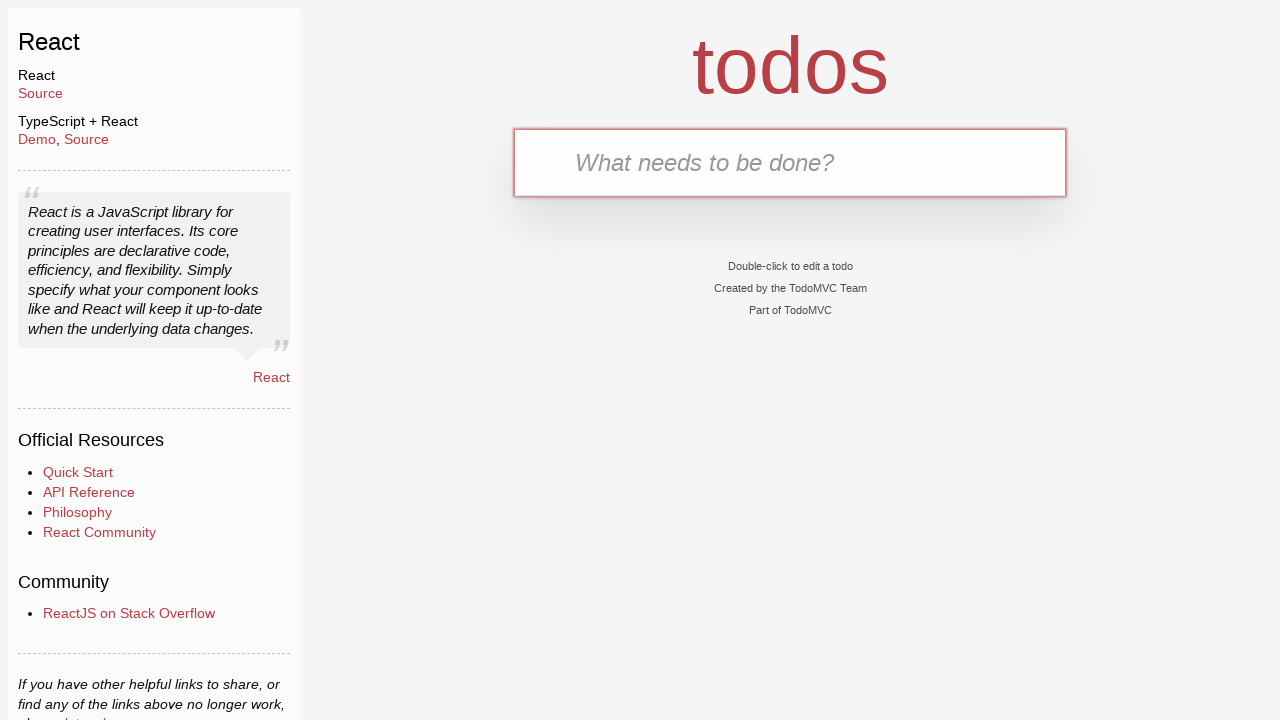

Filled input field with first todo item: '1.Have a cold shower' on [data-testid="text-input"]
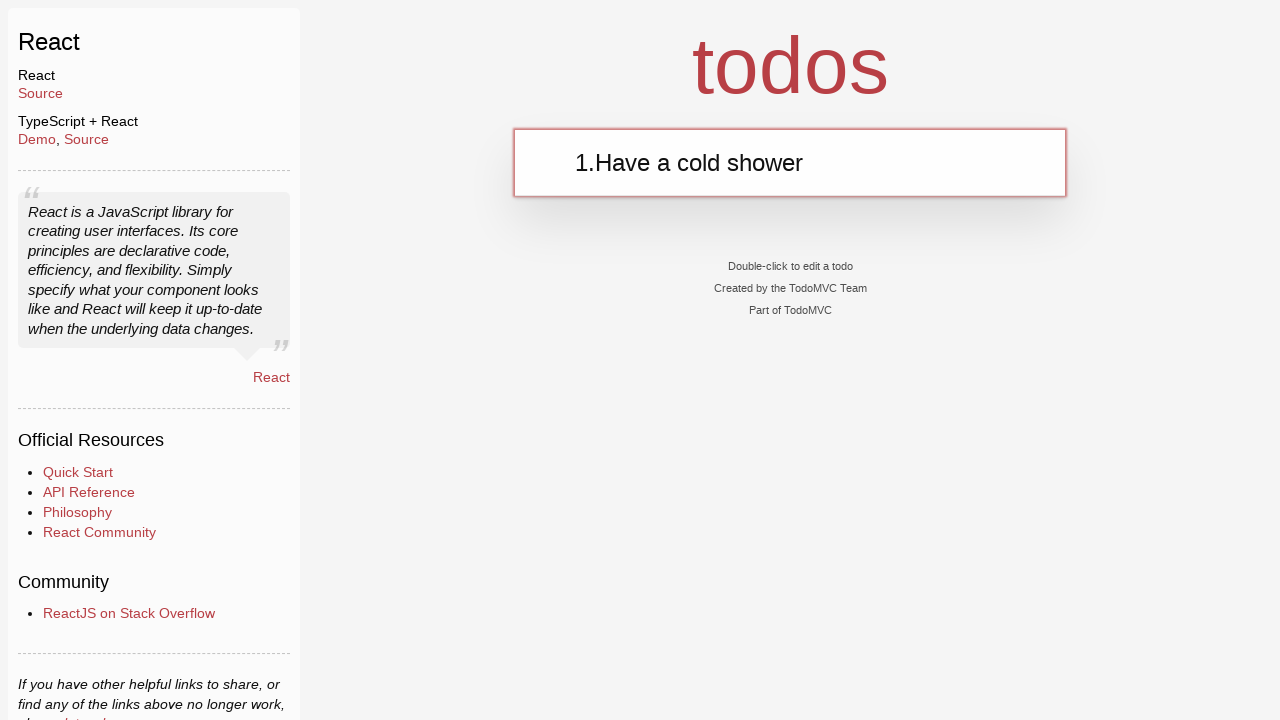

Pressed Enter to create first todo item on [data-testid="text-input"]
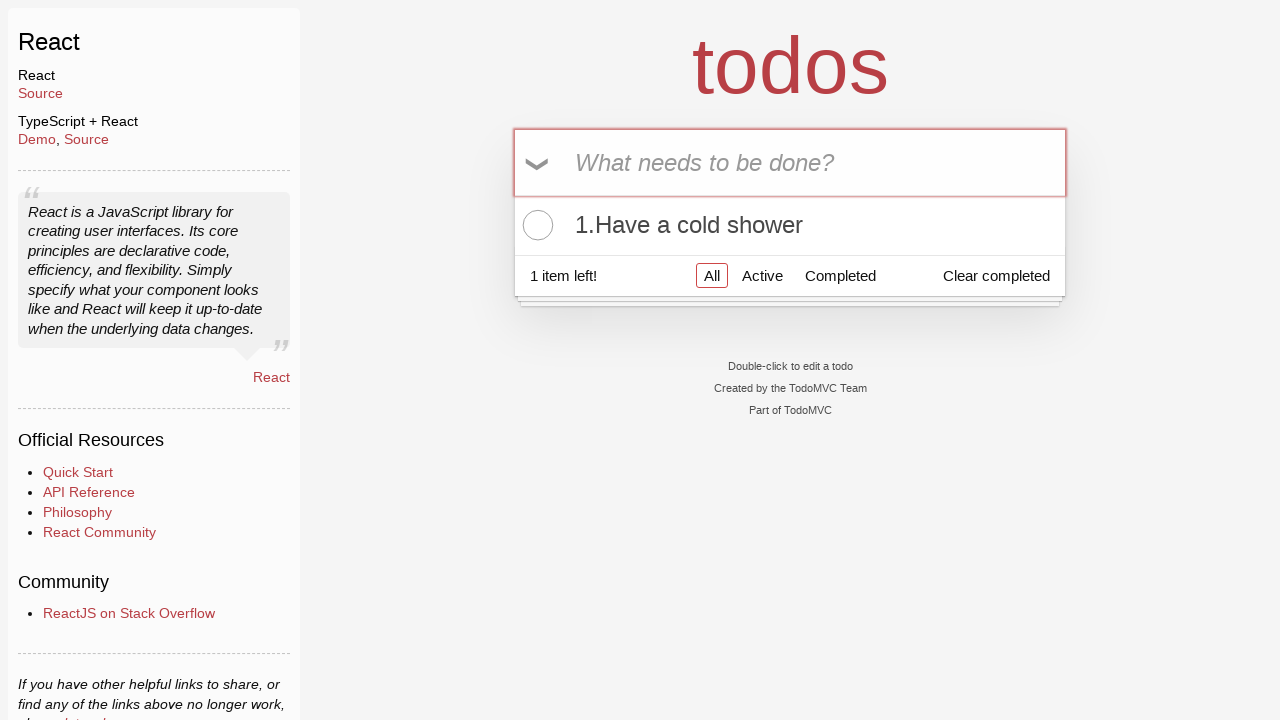

Filled input field with second todo item: '2.Do some exercises' on [data-testid="text-input"]
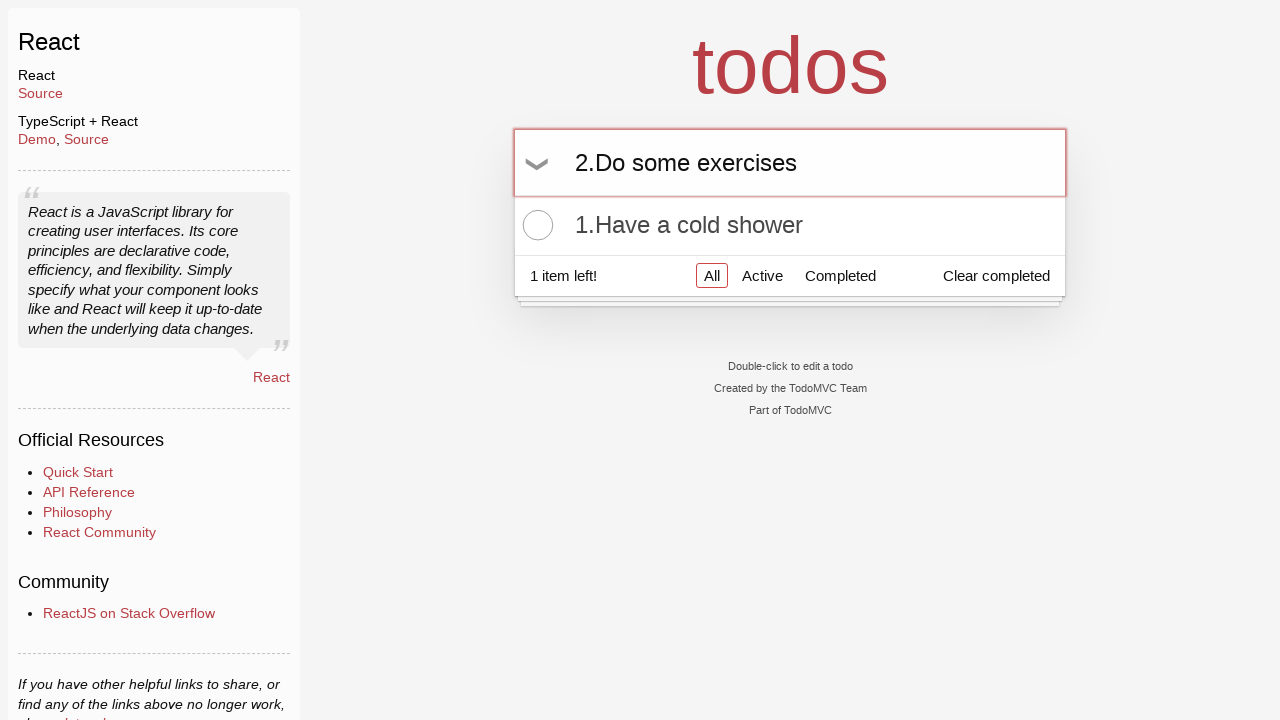

Pressed Enter to create second todo item on [data-testid="text-input"]
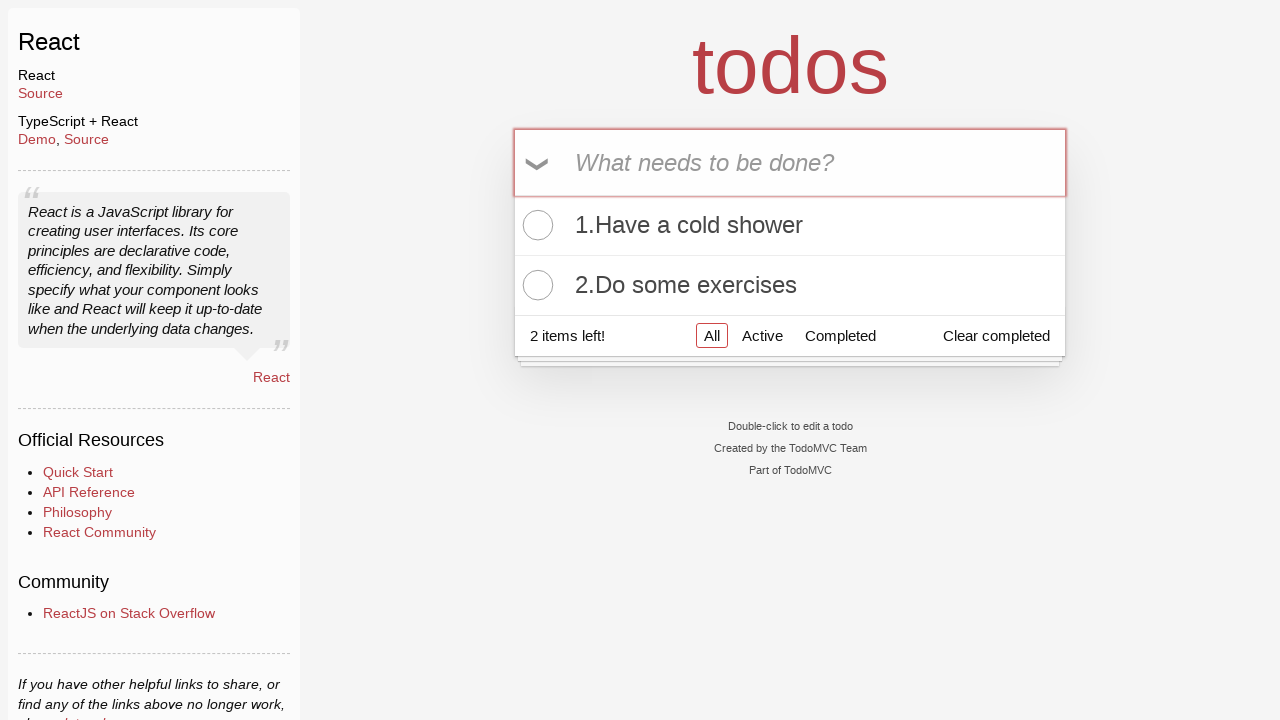

Clicked toggle button to mark first todo as completed at (535, 225) on [data-testid="todo-item-toggle"]
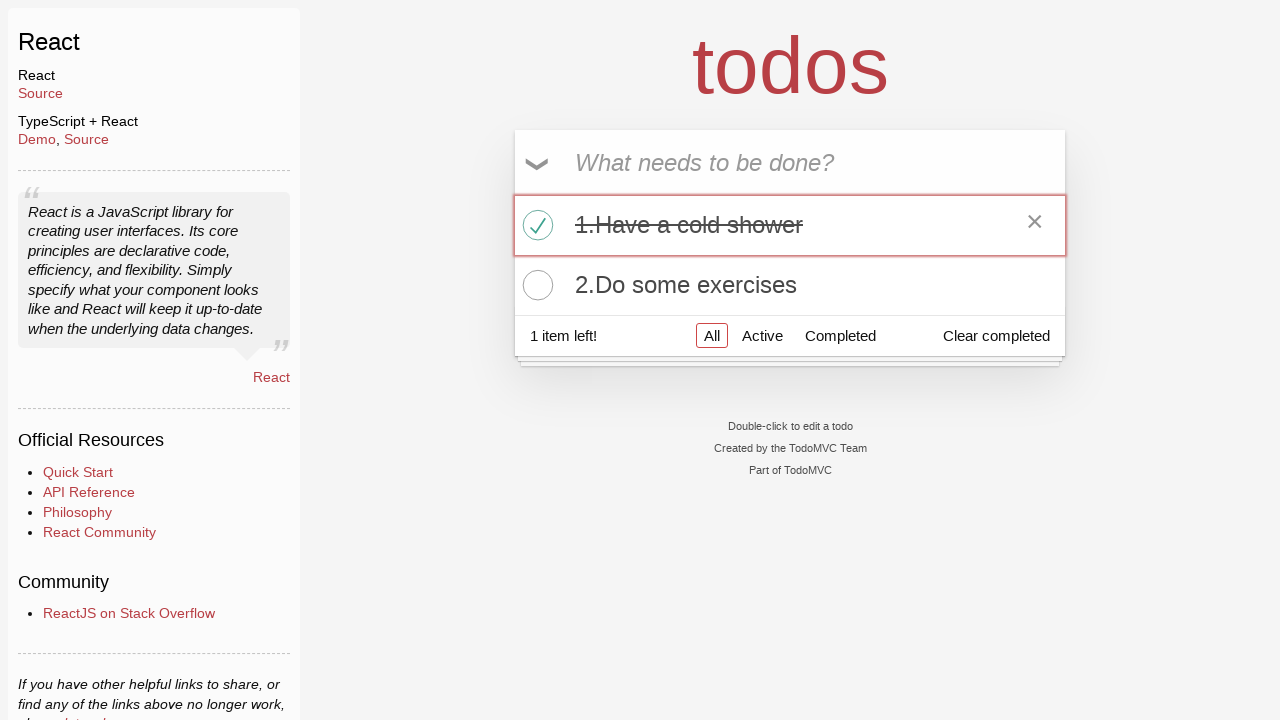

Clicked 'Clear completed' button to remove completed todo items at (996, 335) on button:has-text("Clear completed")
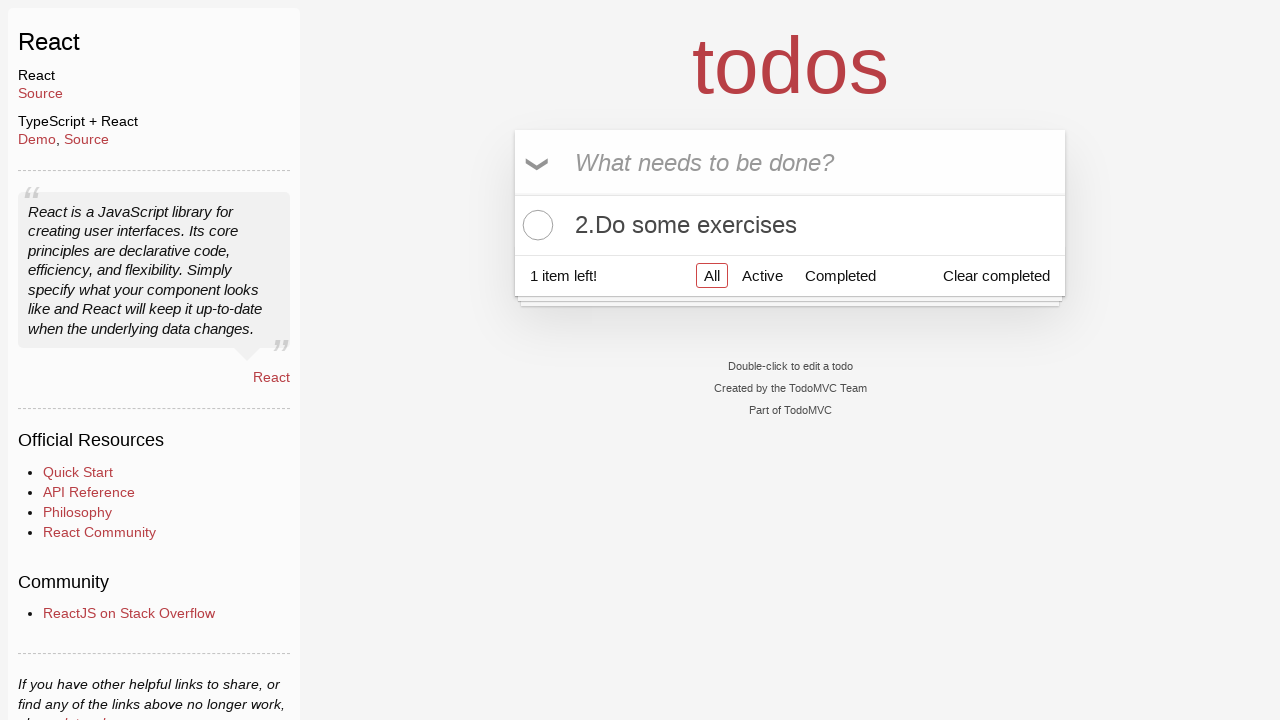

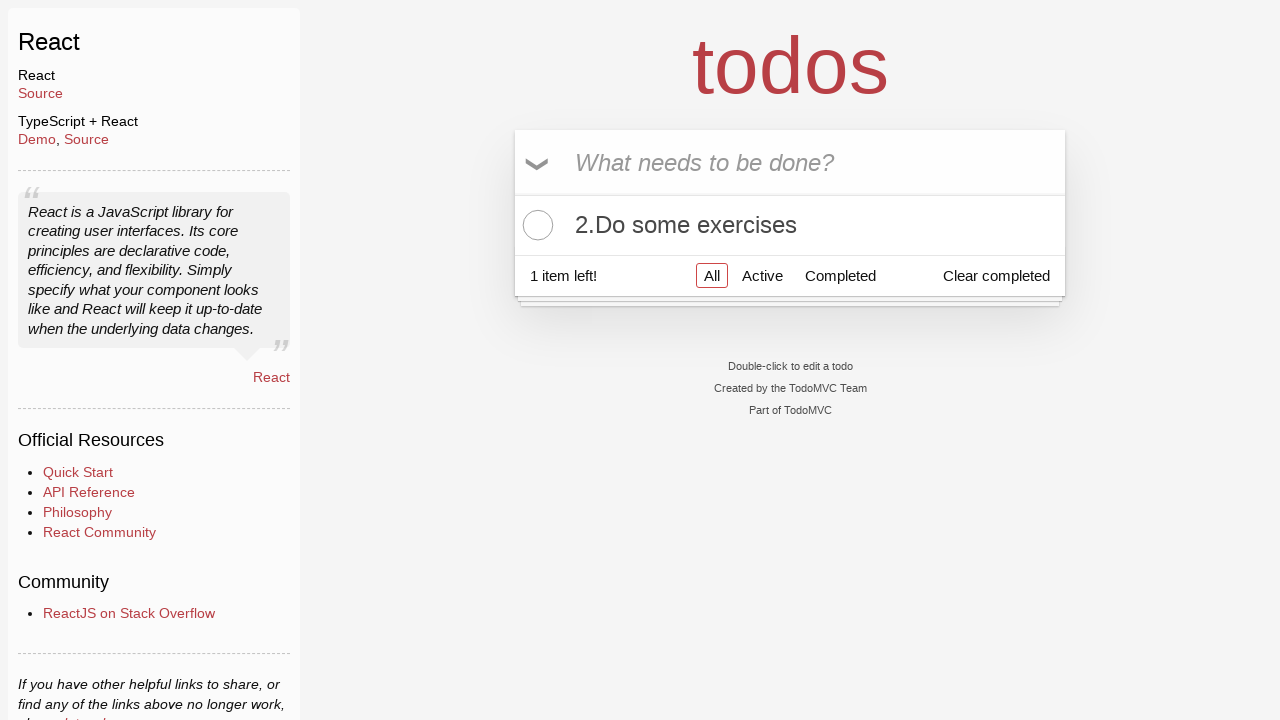